Tests switching the website language to German by clicking the language selector and navigating to the DE version

Starting URL: https://zt.com.ua/

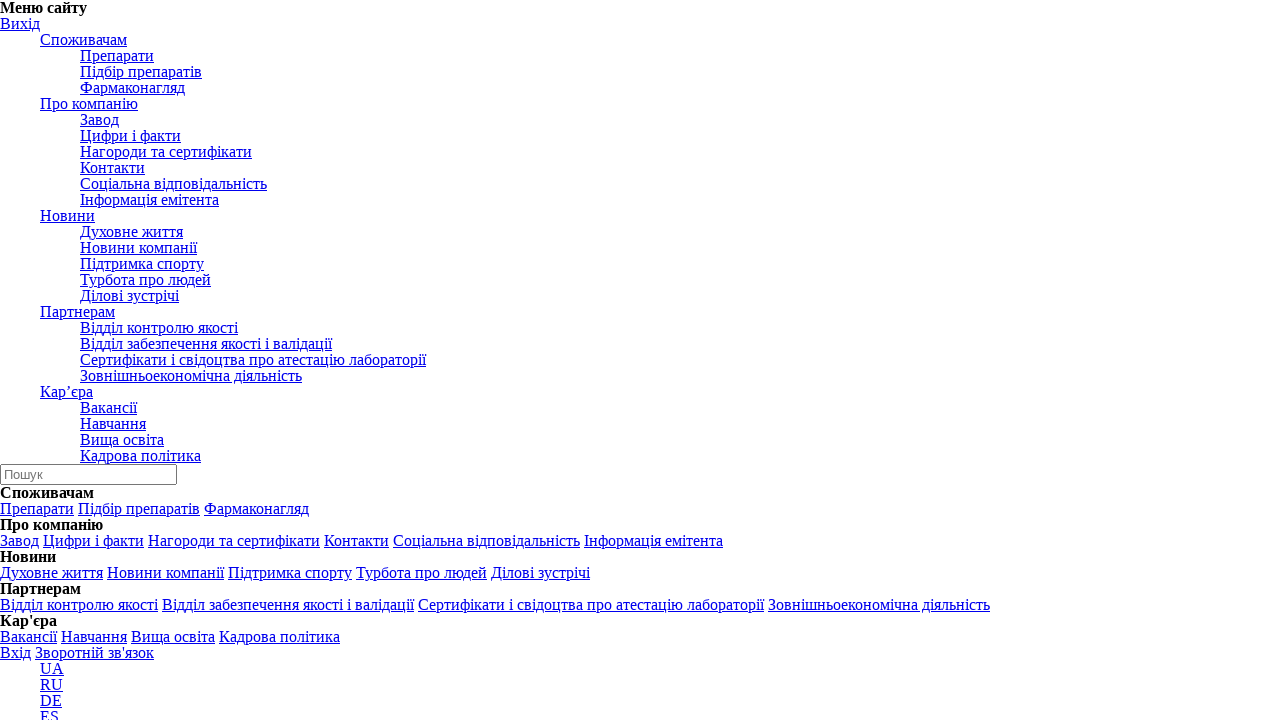

Clicked language selector dropdown at (12, 360) on .language > a
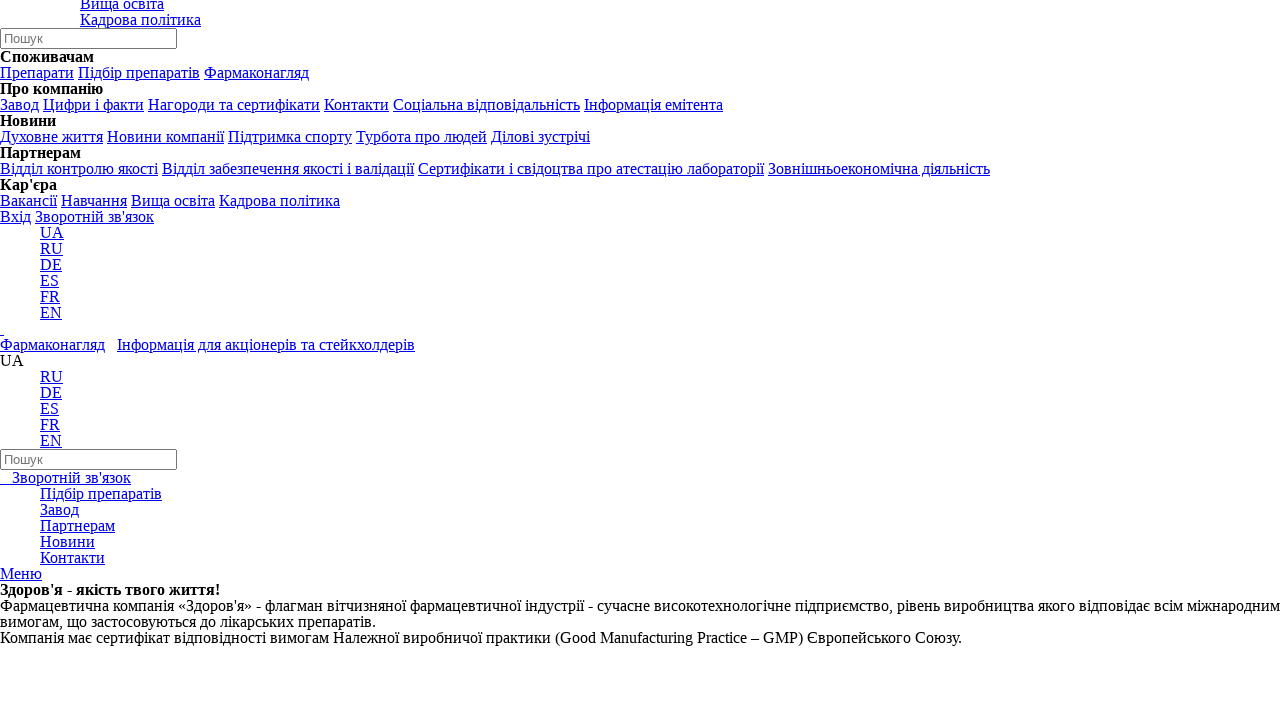

Clicked German language option to navigate to DE version at (51, 392) on .lang-item:nth-child(2) > [href="https://zt.com.ua/de/"]
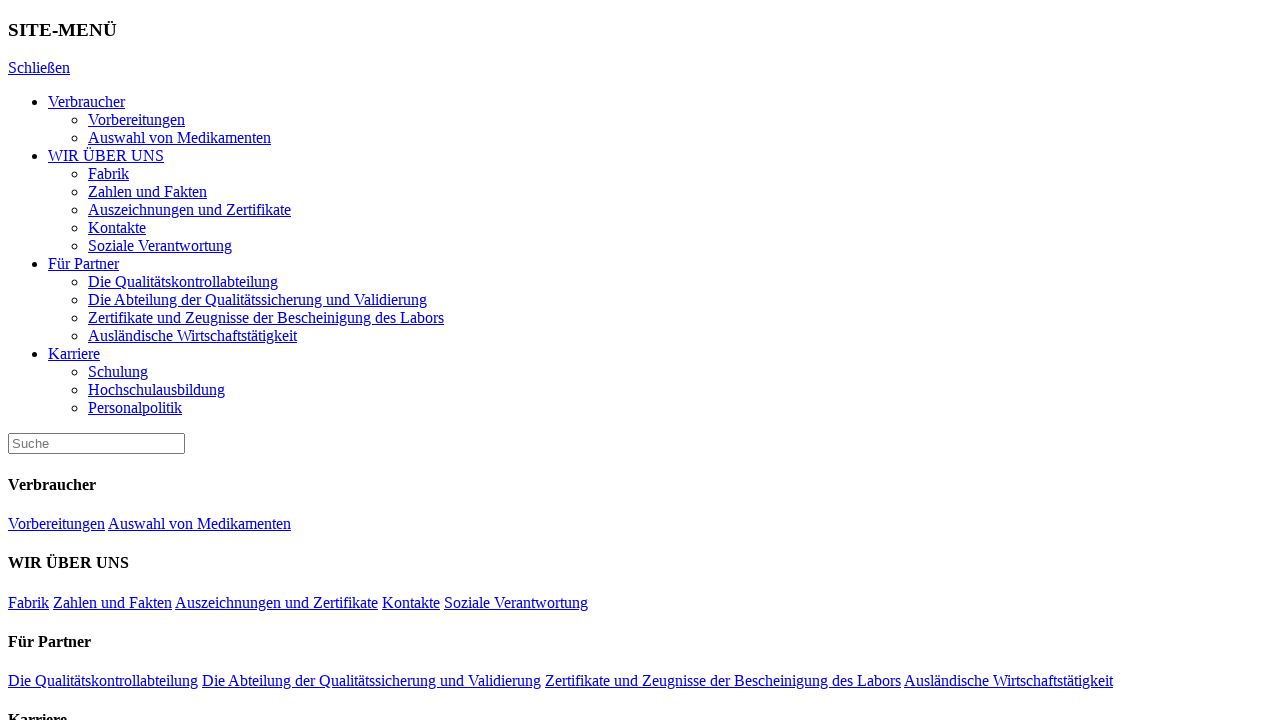

German page loaded - header wrapper confirmed
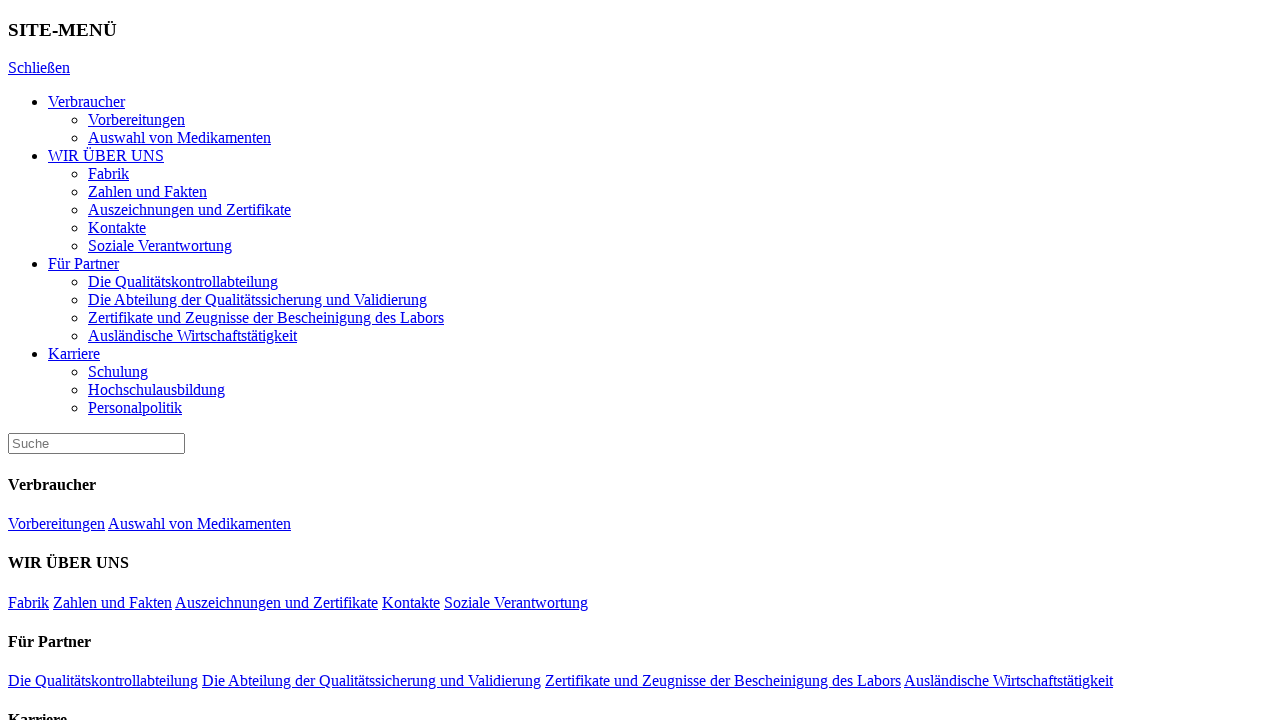

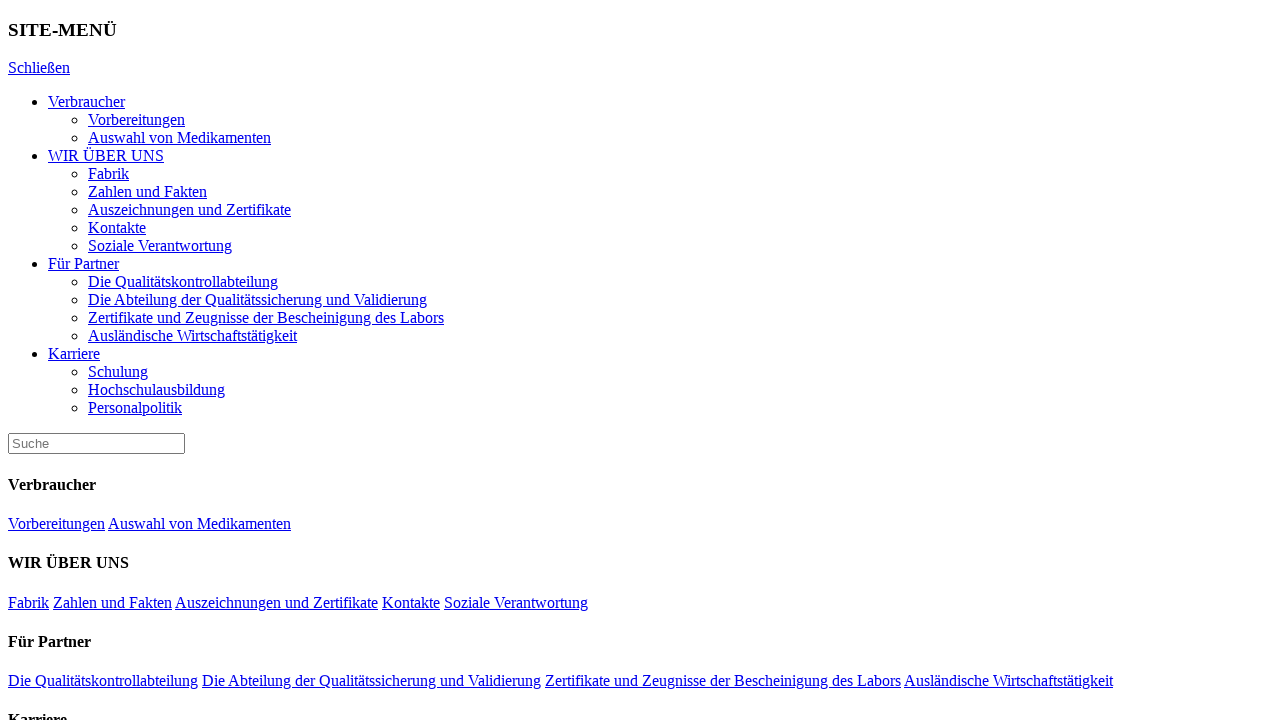